Searches for Samsung Galaxy phone using the search input field and verifies search results appear.

Starting URL: https://catalog.onliner.by/

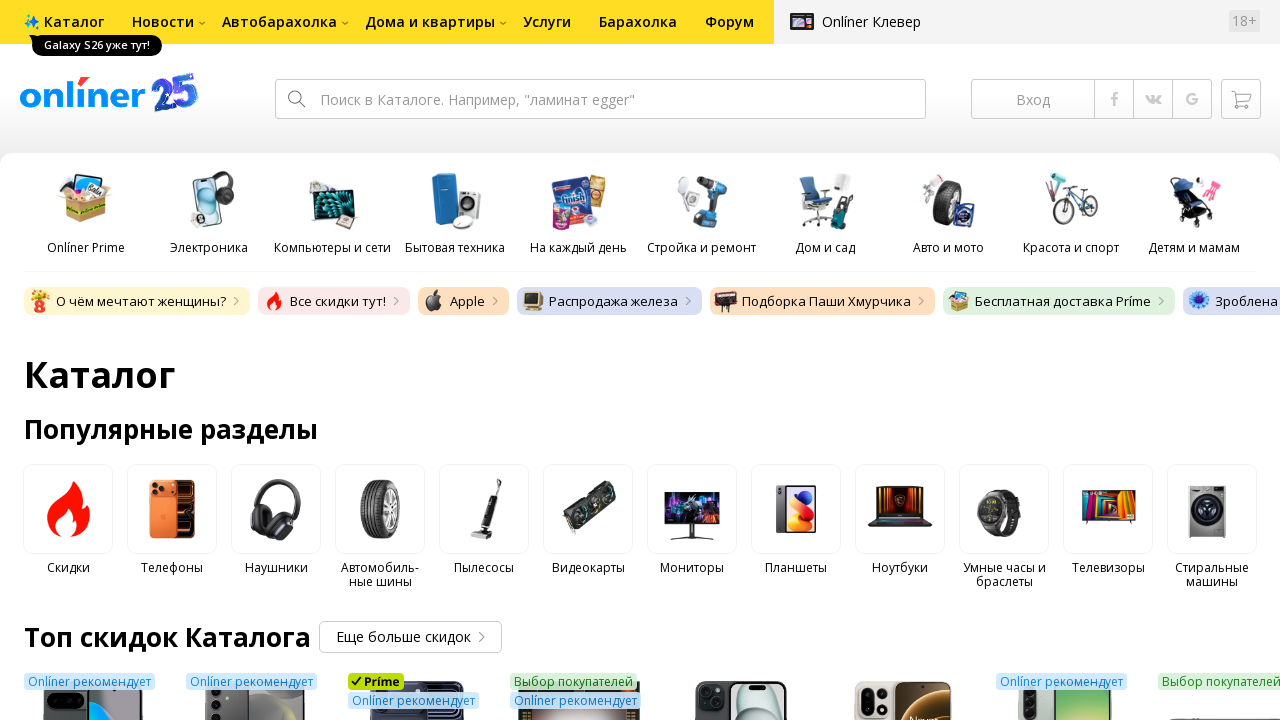

Clicked on search input field at (600, 99) on input.fast-search__input
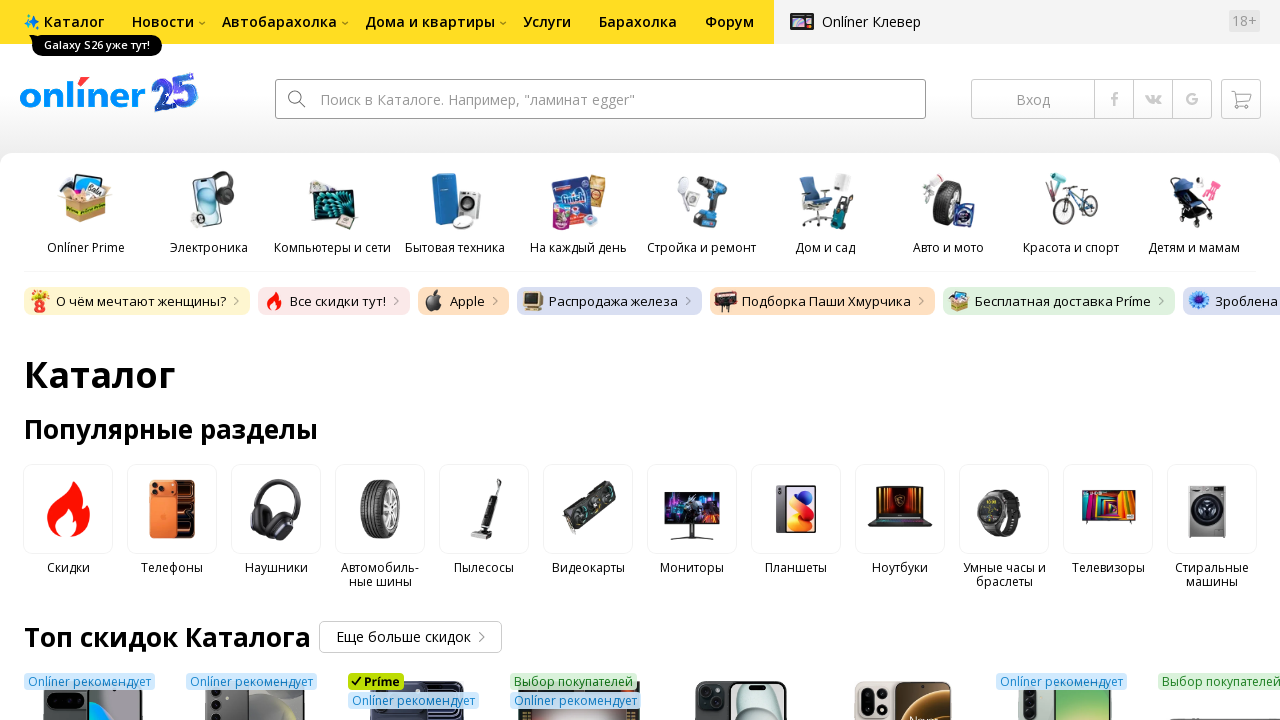

Waited 1 second for search input to be ready
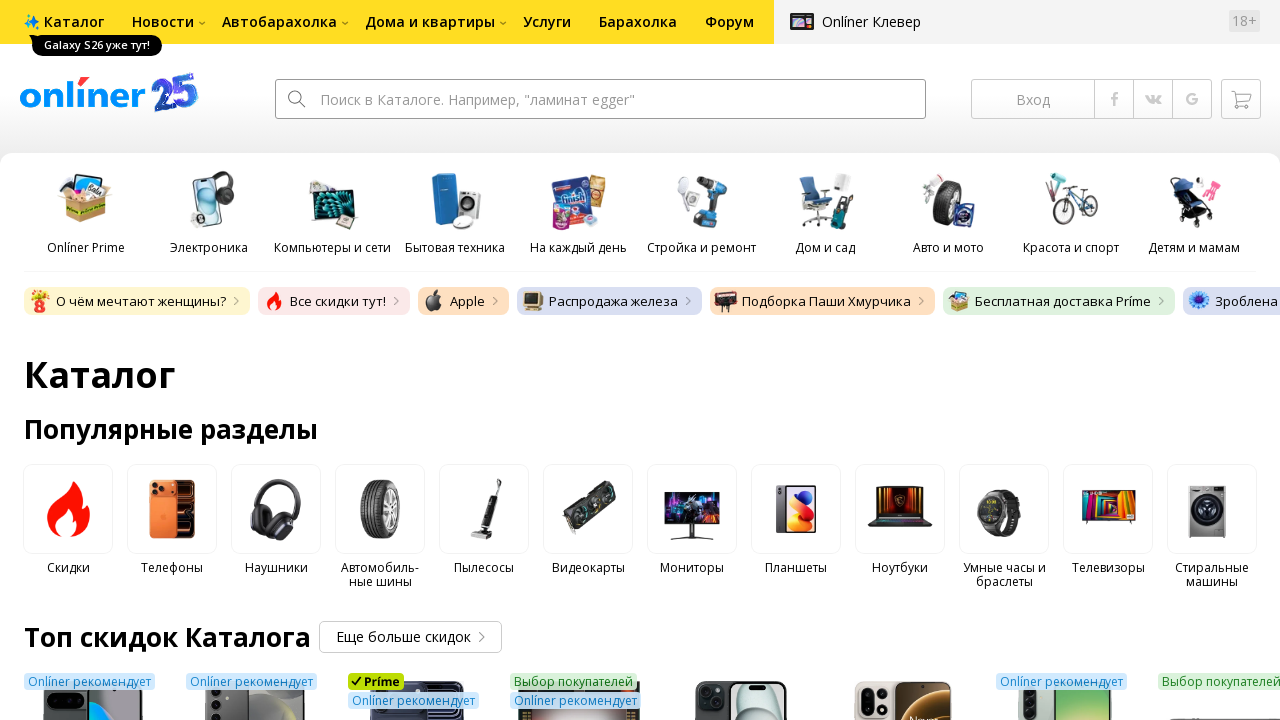

Filled search field with 'Samsung Galaxy S21' on input.fast-search__input
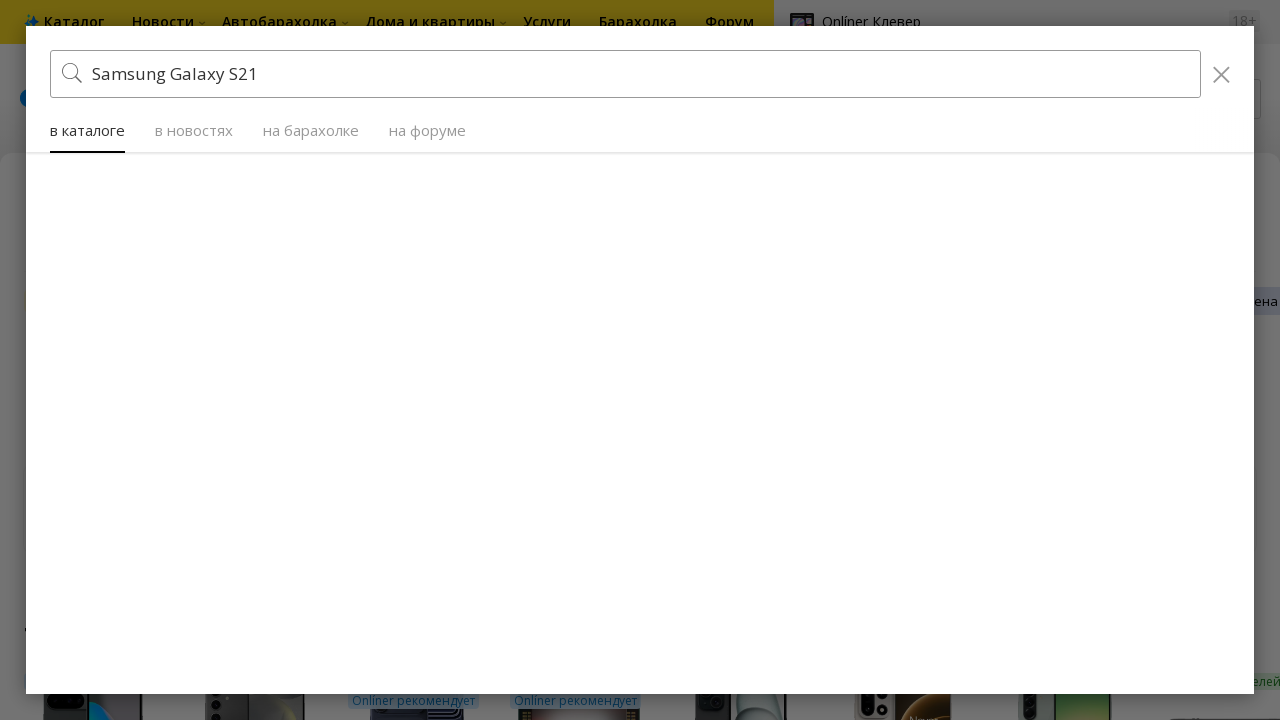

Waited 2 seconds for search query to process
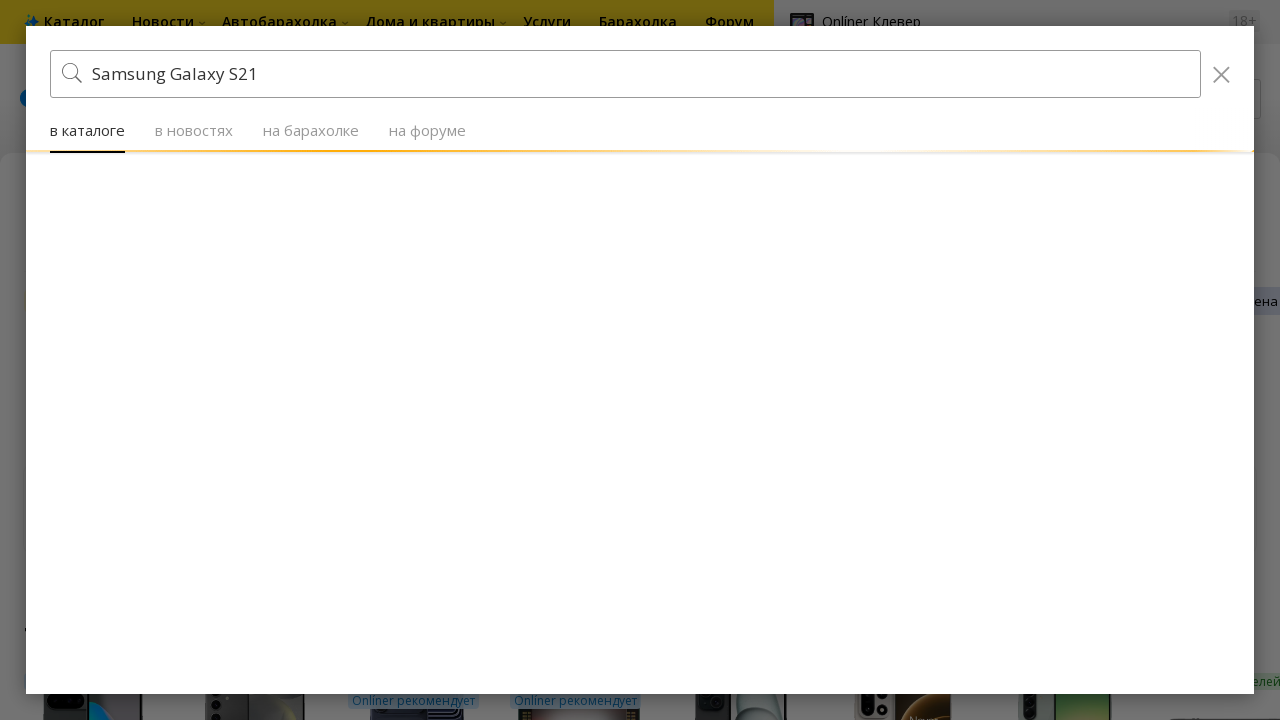

Search results containing 'Samsung Galaxy' appeared
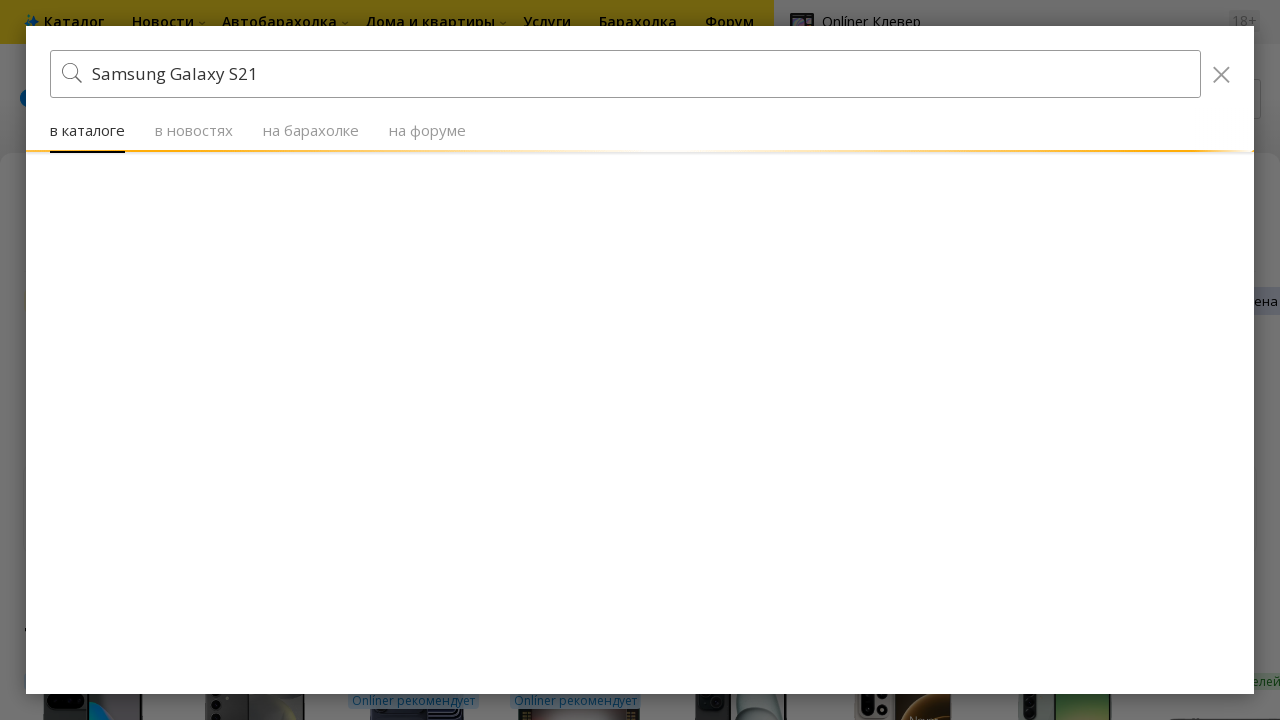

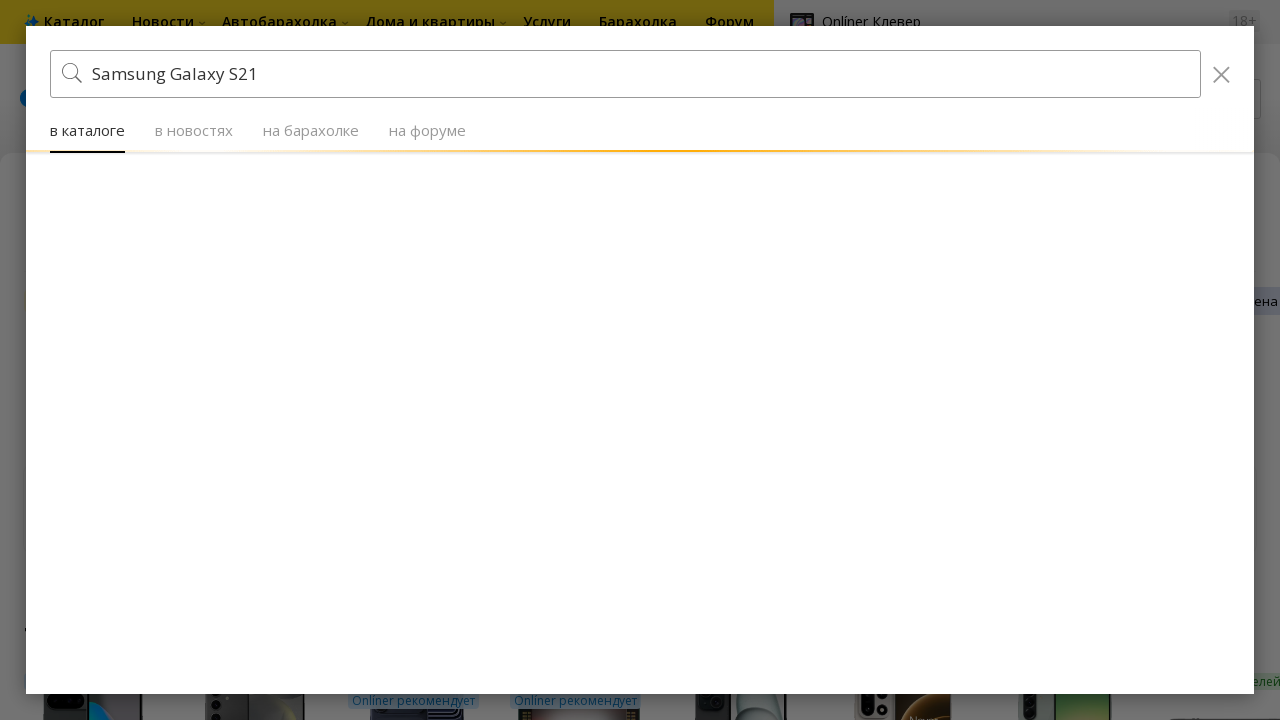